Tests that the toggle-all checkbox updates its state when individual items are completed or cleared

Starting URL: https://demo.playwright.dev/todomvc

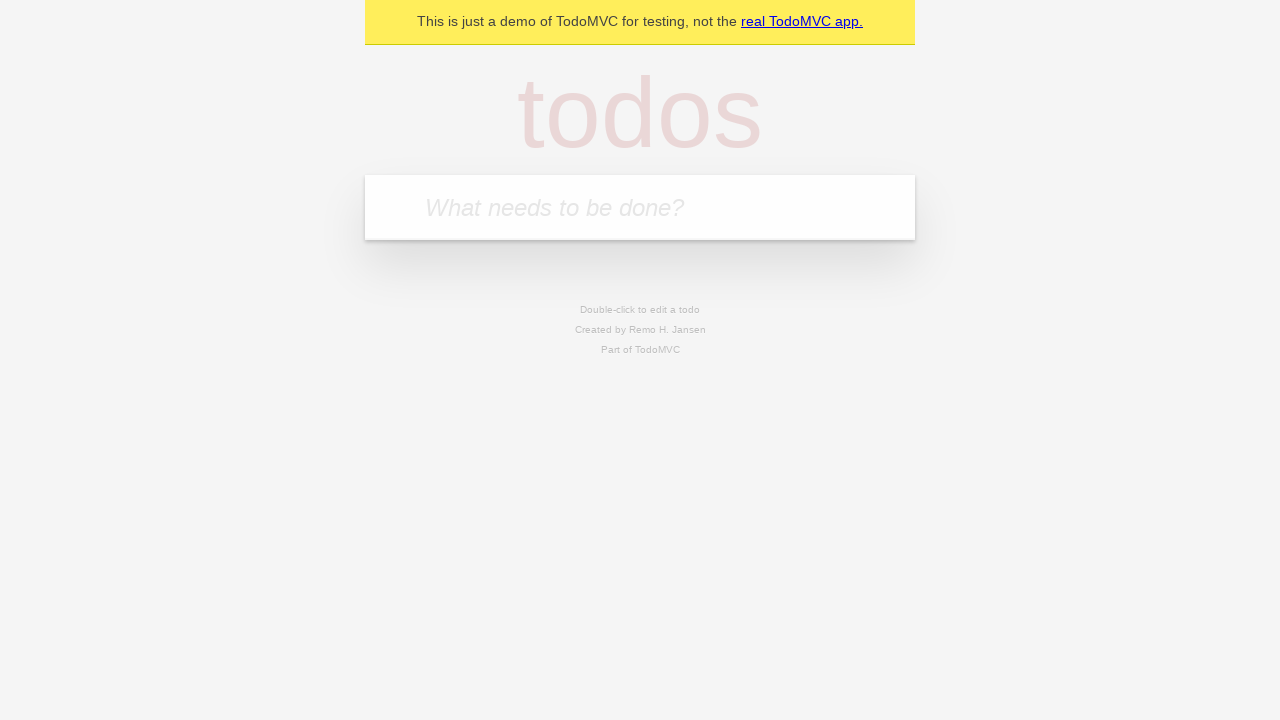

Filled new todo input with 'buy some cheese' on .new-todo
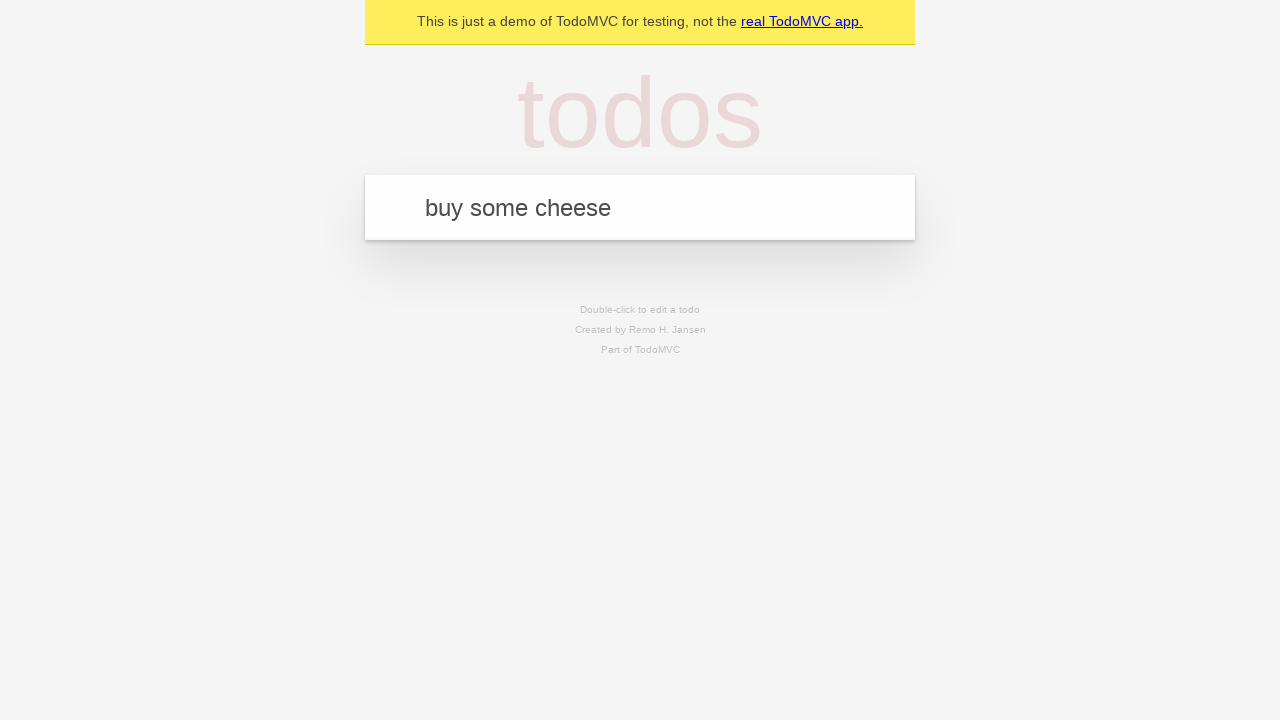

Pressed Enter to create first todo on .new-todo
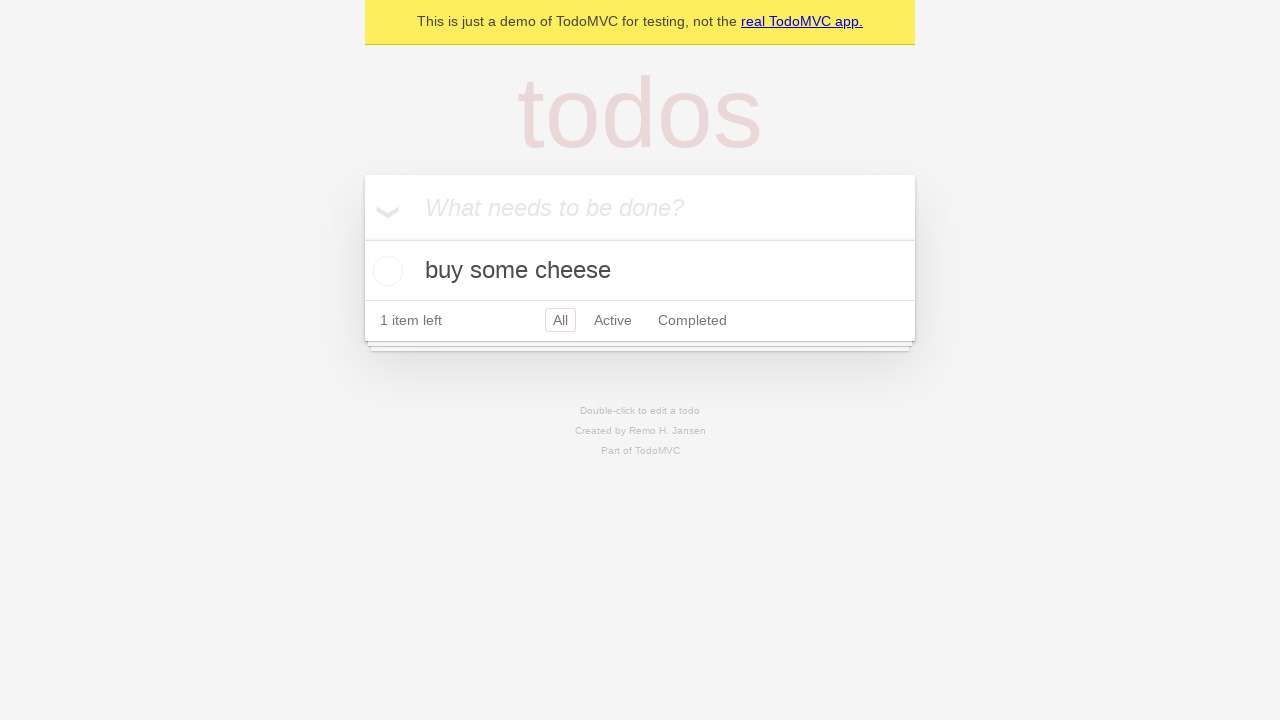

Filled new todo input with 'feed the cat' on .new-todo
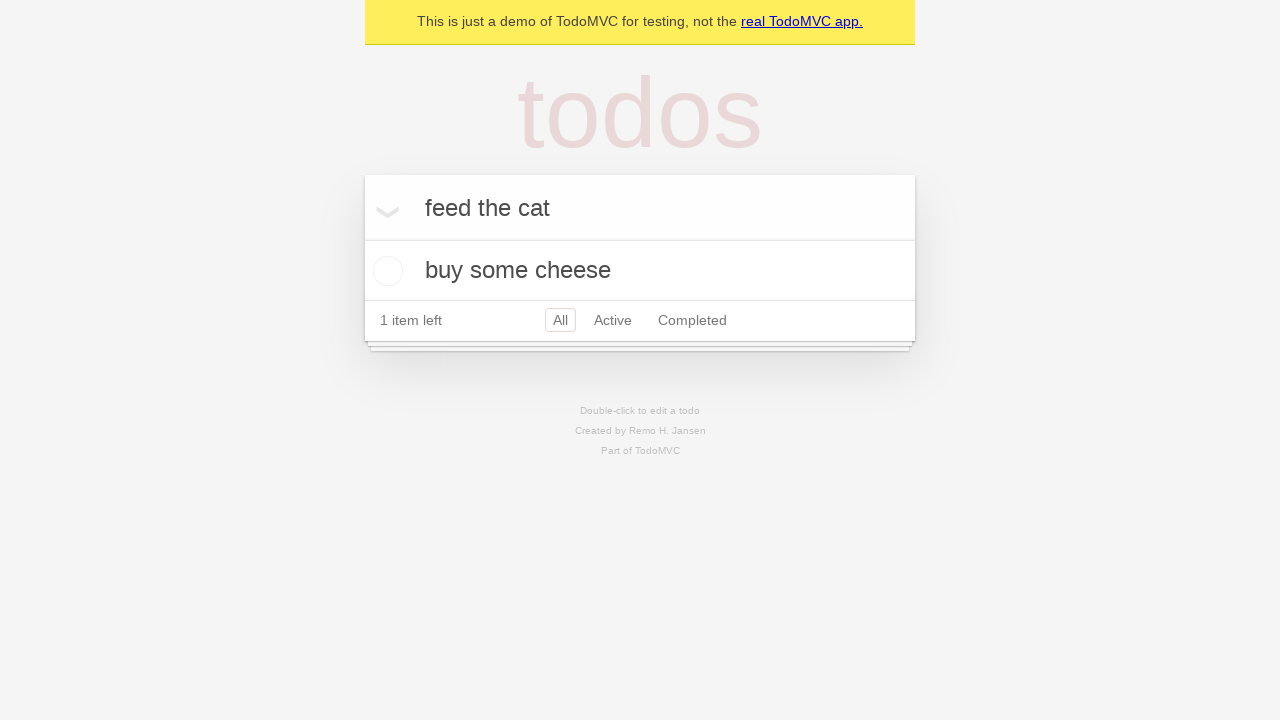

Pressed Enter to create second todo on .new-todo
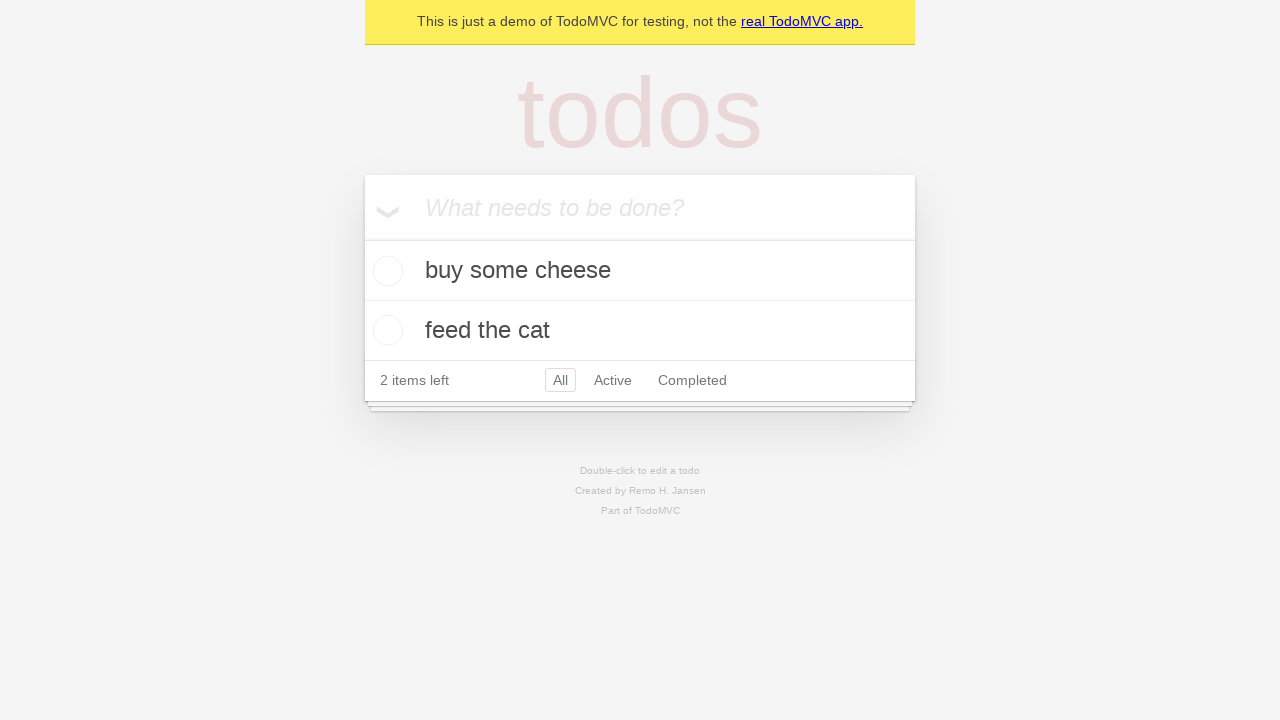

Filled new todo input with 'book a doctors appointment' on .new-todo
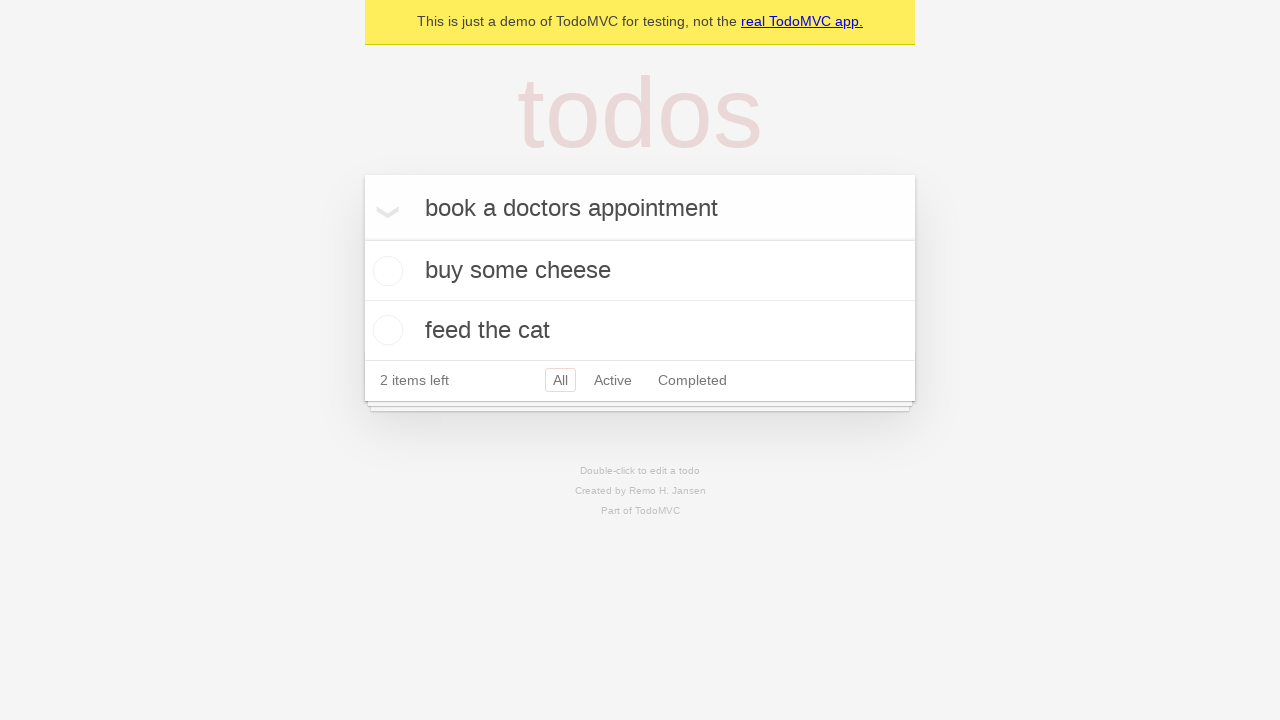

Pressed Enter to create third todo on .new-todo
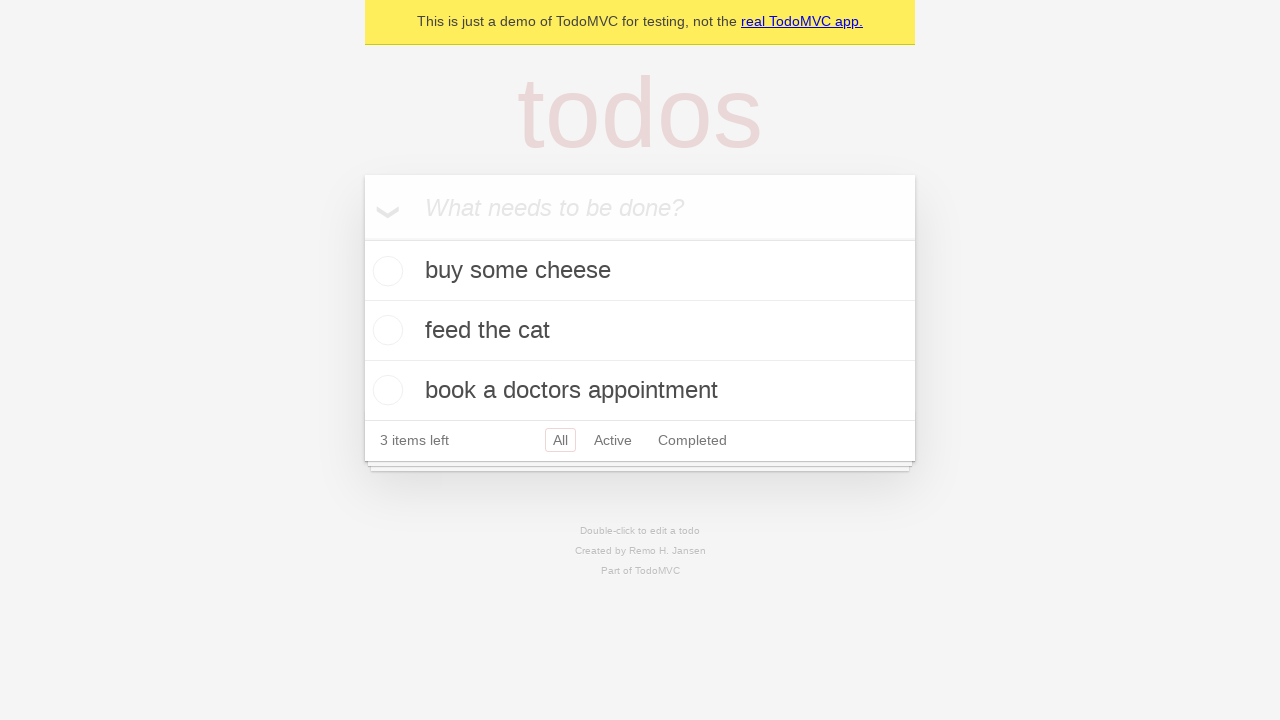

Waited for all 3 todos to load
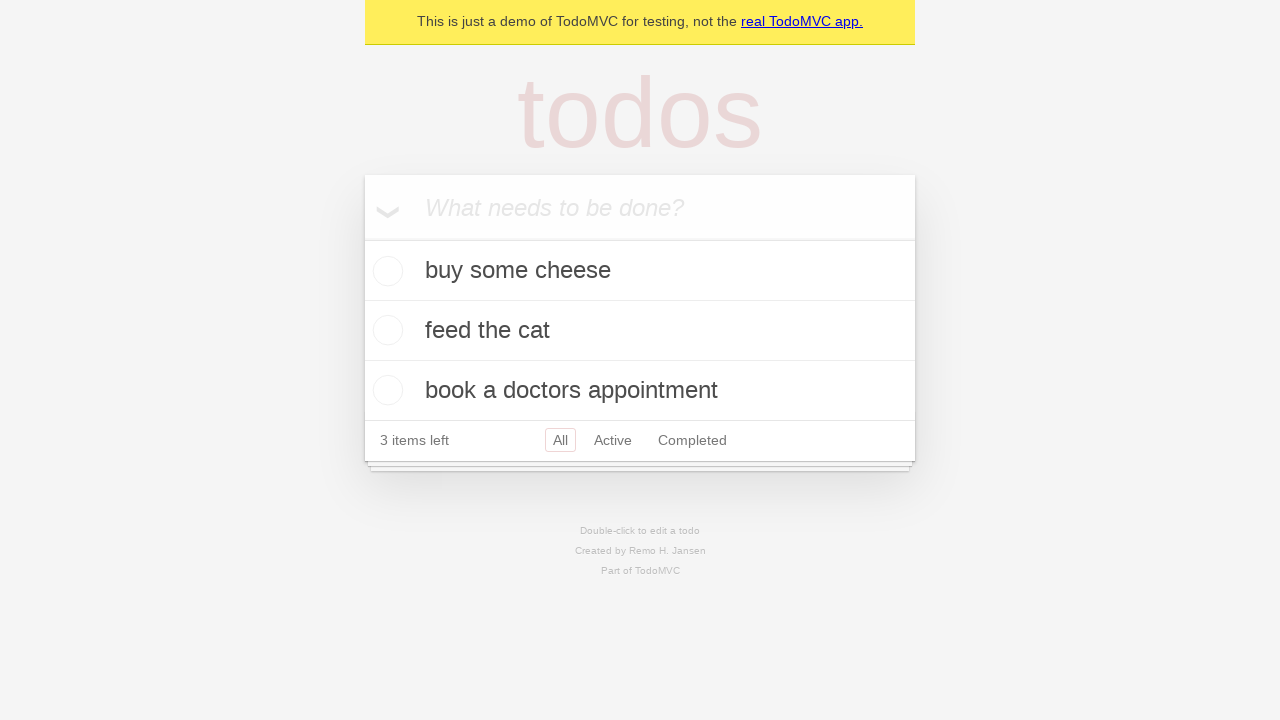

Checked toggle-all checkbox to complete all todos at (362, 238) on .toggle-all
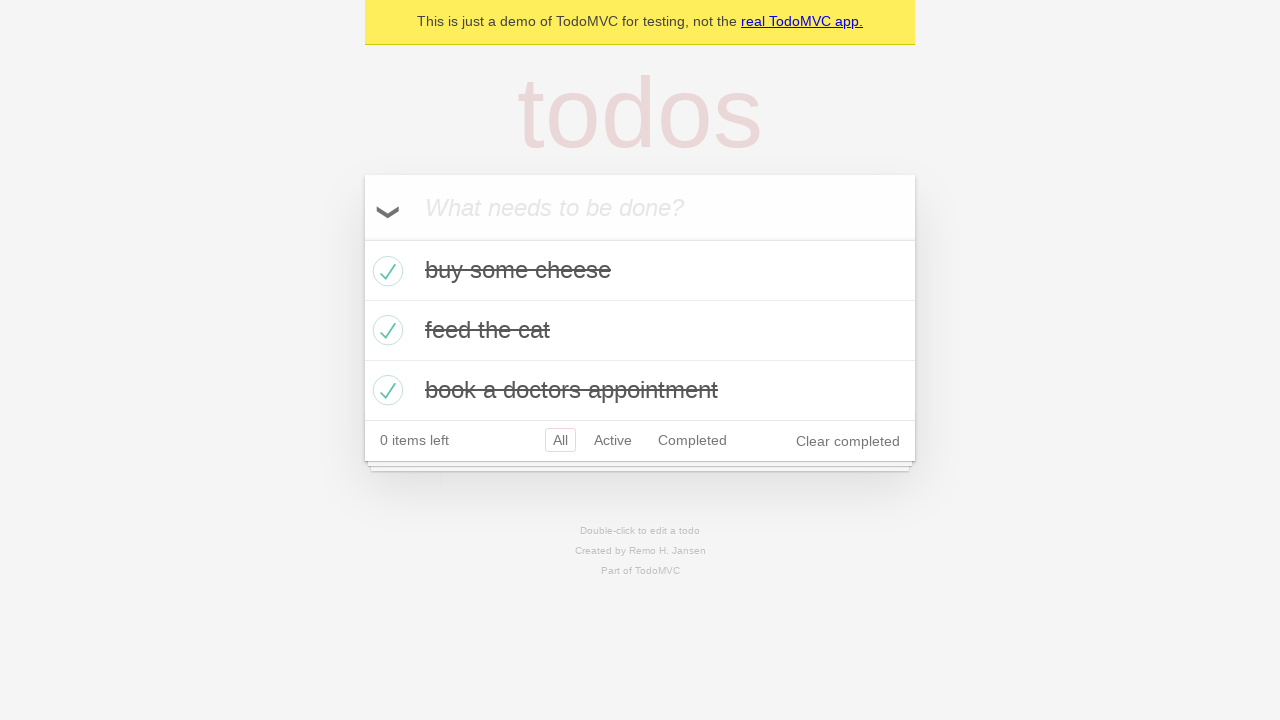

Unchecked first todo to mark it incomplete at (385, 271) on .todo-list li >> nth=0 >> .toggle
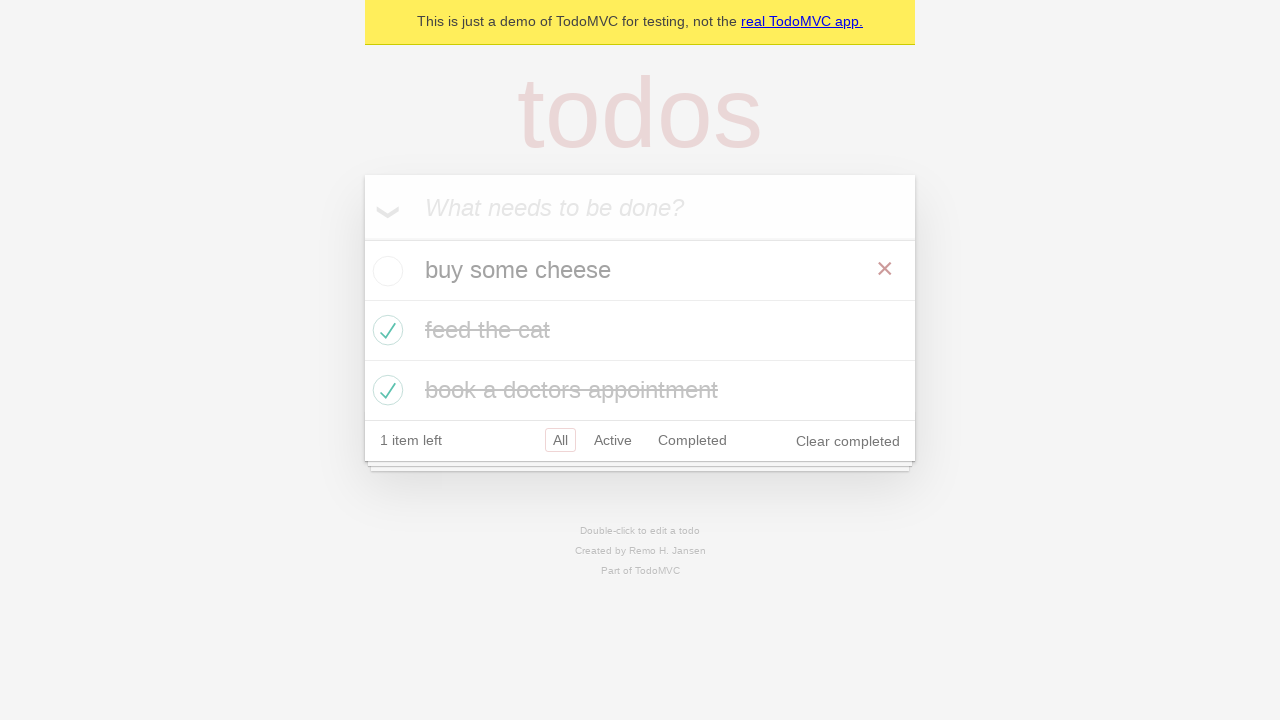

Checked first todo again to mark it complete at (385, 271) on .todo-list li >> nth=0 >> .toggle
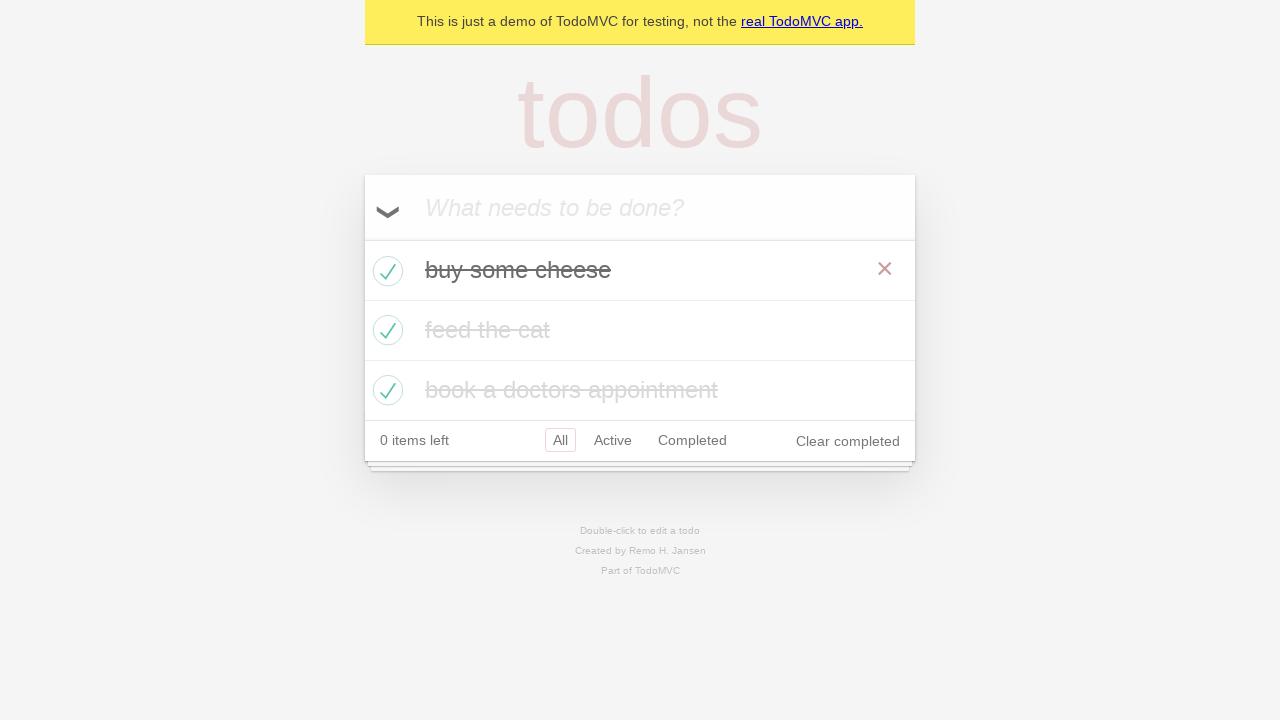

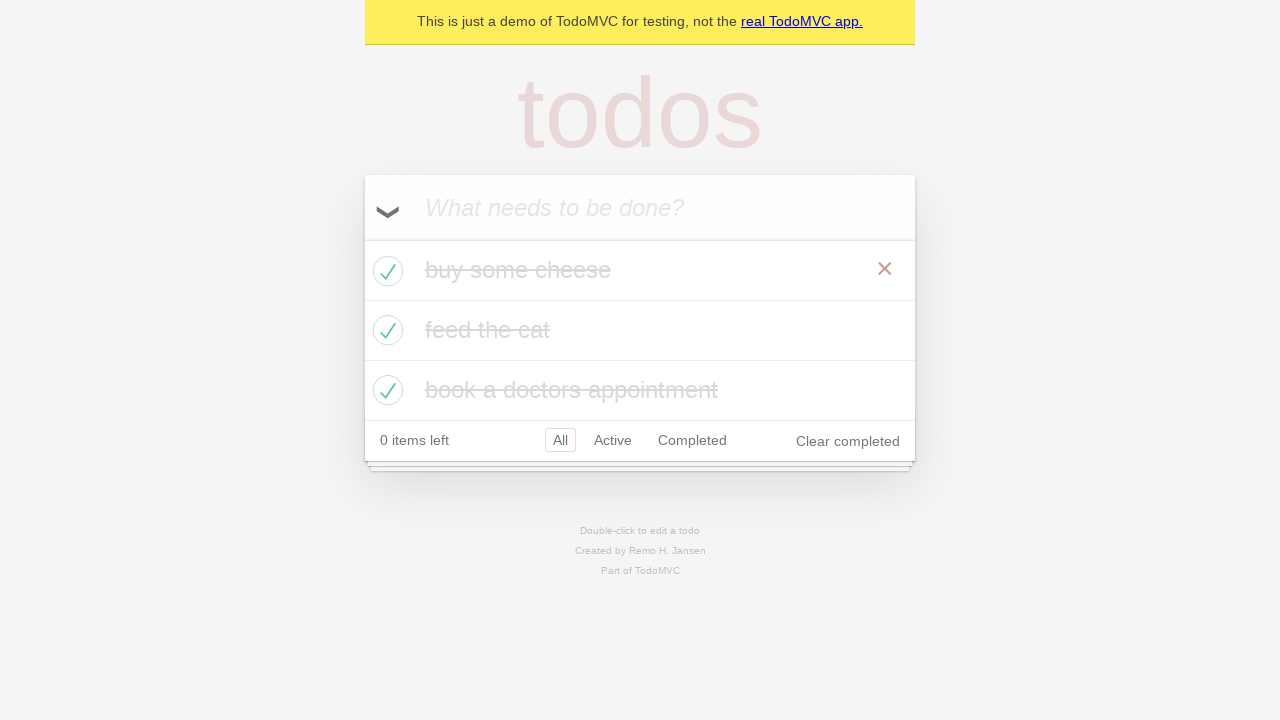